Tests that edits are saved when the input loses focus (blur event)

Starting URL: https://demo.playwright.dev/todomvc

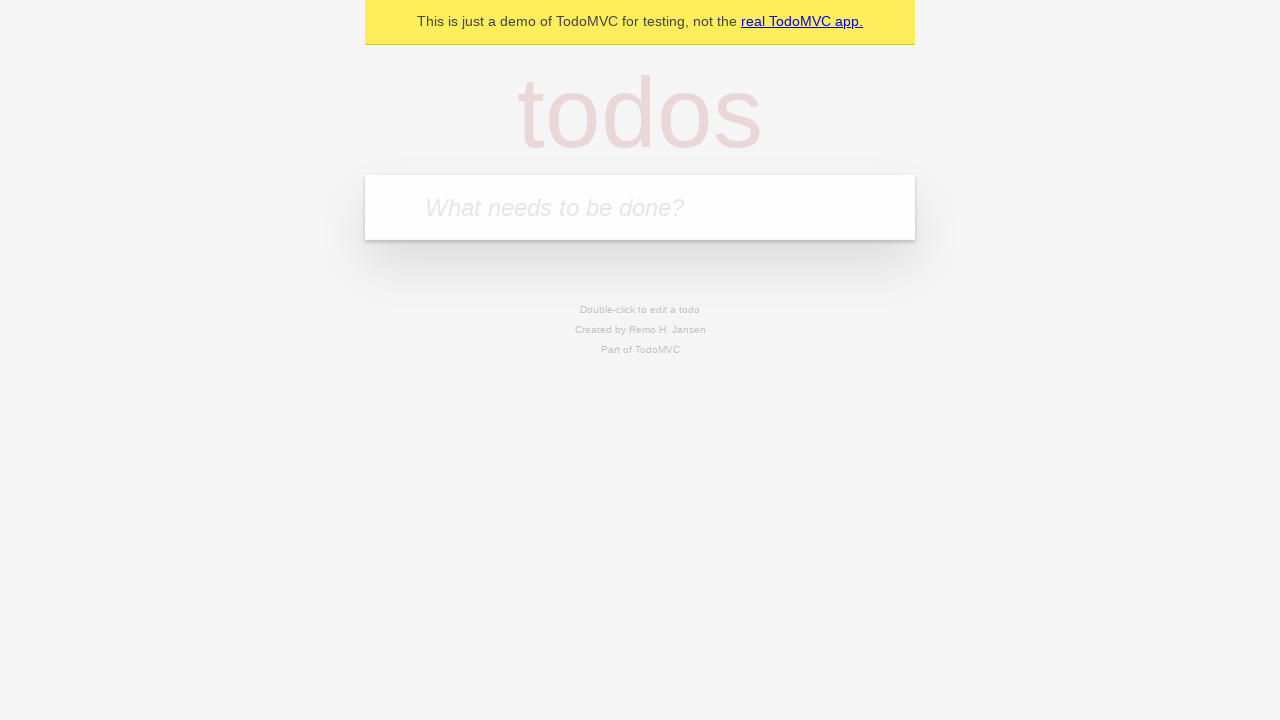

Filled new todo input with 'buy some cheese' on internal:attr=[placeholder="What needs to be done?"i]
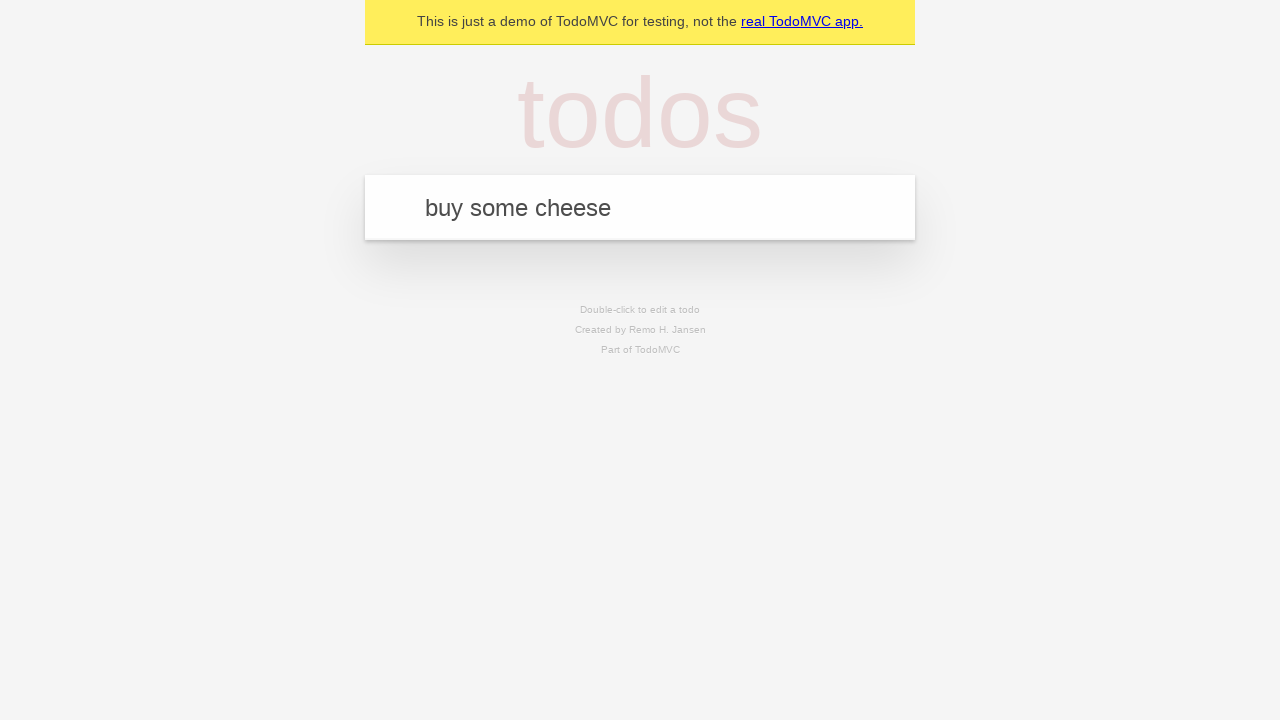

Pressed Enter to create todo 'buy some cheese' on internal:attr=[placeholder="What needs to be done?"i]
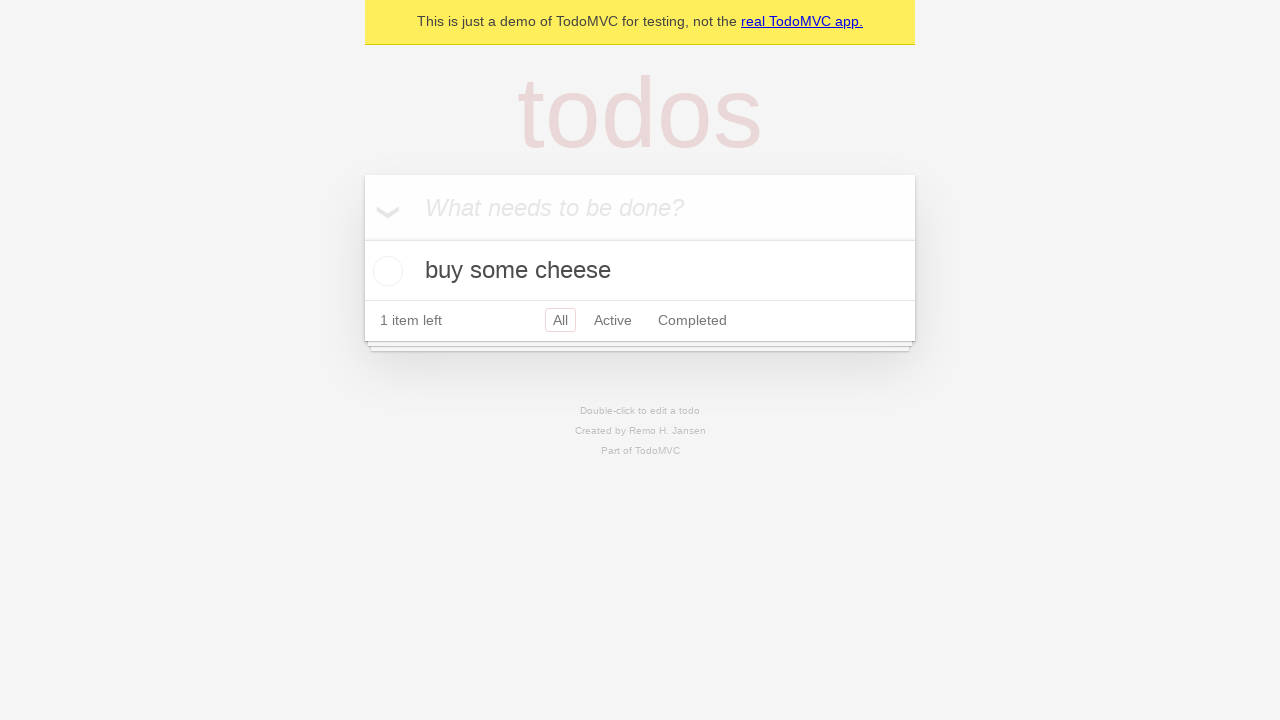

Filled new todo input with 'feed the cat' on internal:attr=[placeholder="What needs to be done?"i]
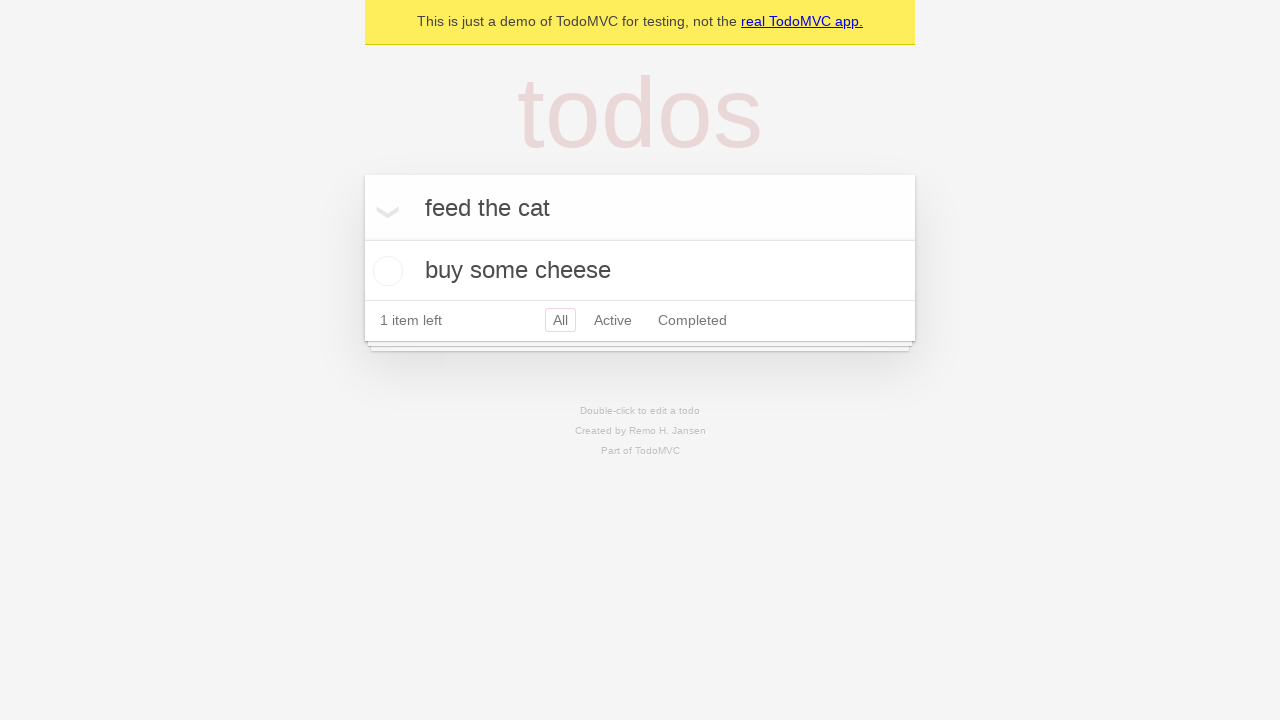

Pressed Enter to create todo 'feed the cat' on internal:attr=[placeholder="What needs to be done?"i]
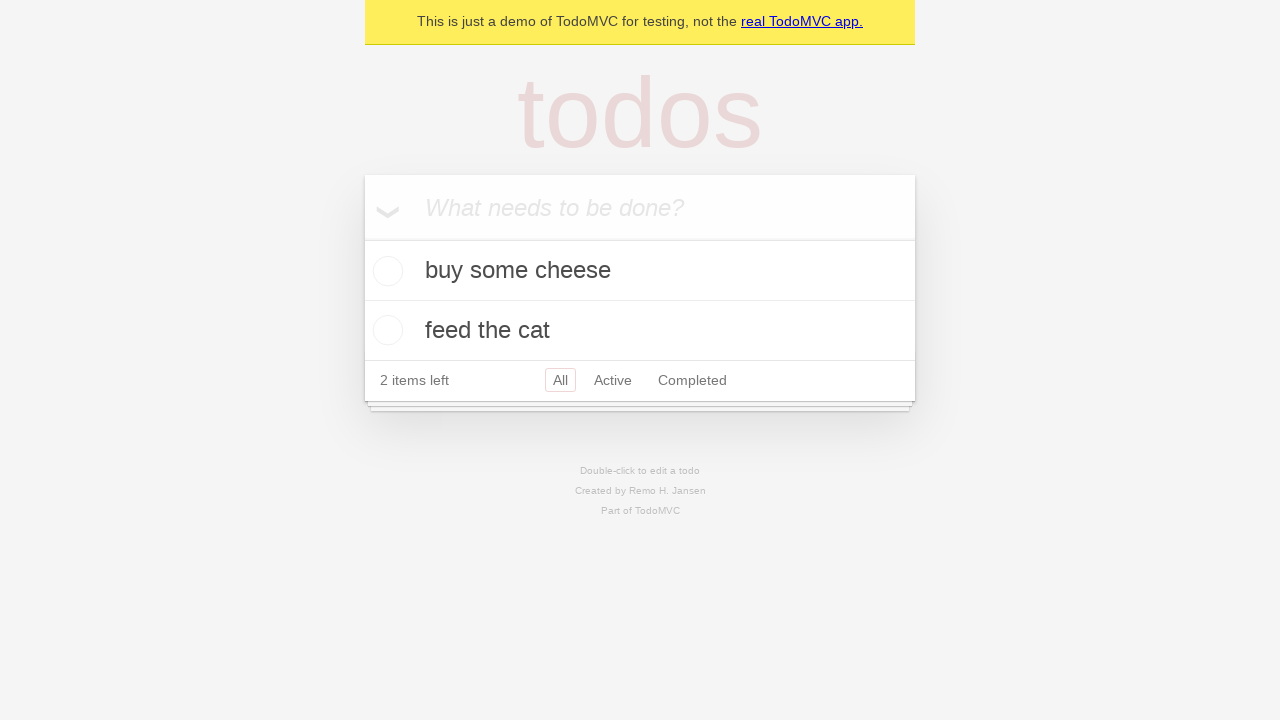

Filled new todo input with 'book a doctors appointment' on internal:attr=[placeholder="What needs to be done?"i]
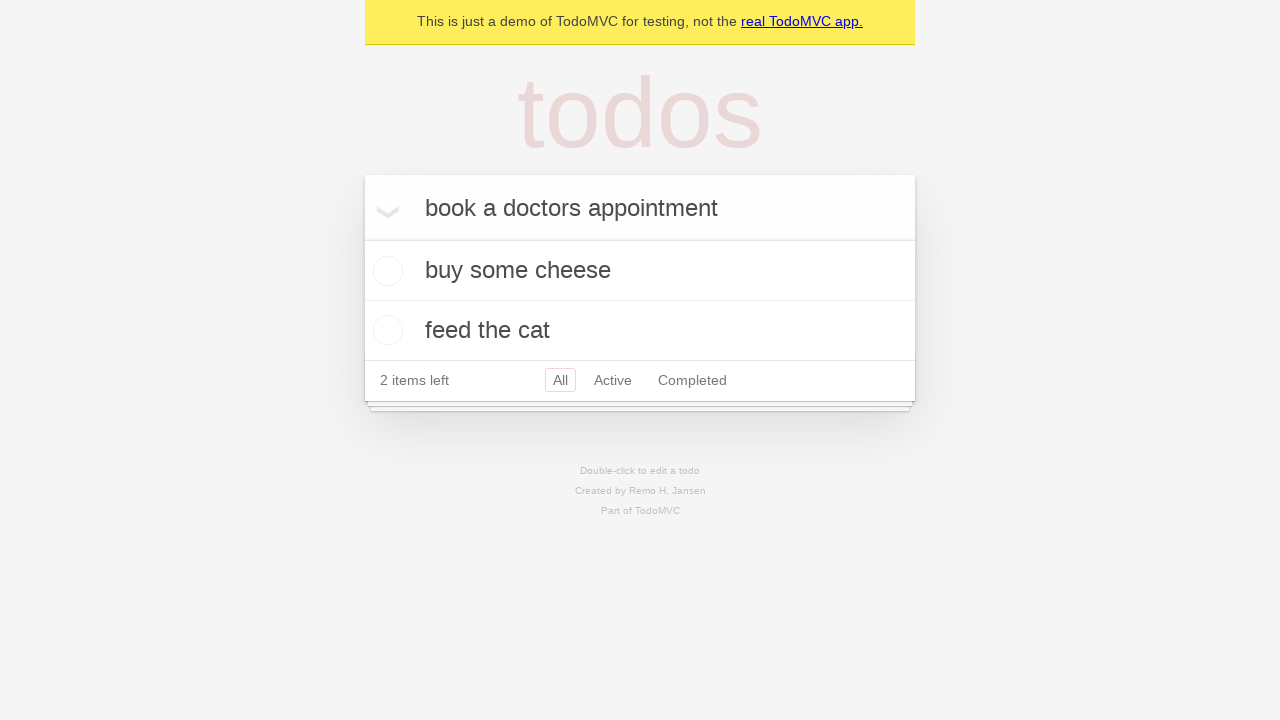

Pressed Enter to create todo 'book a doctors appointment' on internal:attr=[placeholder="What needs to be done?"i]
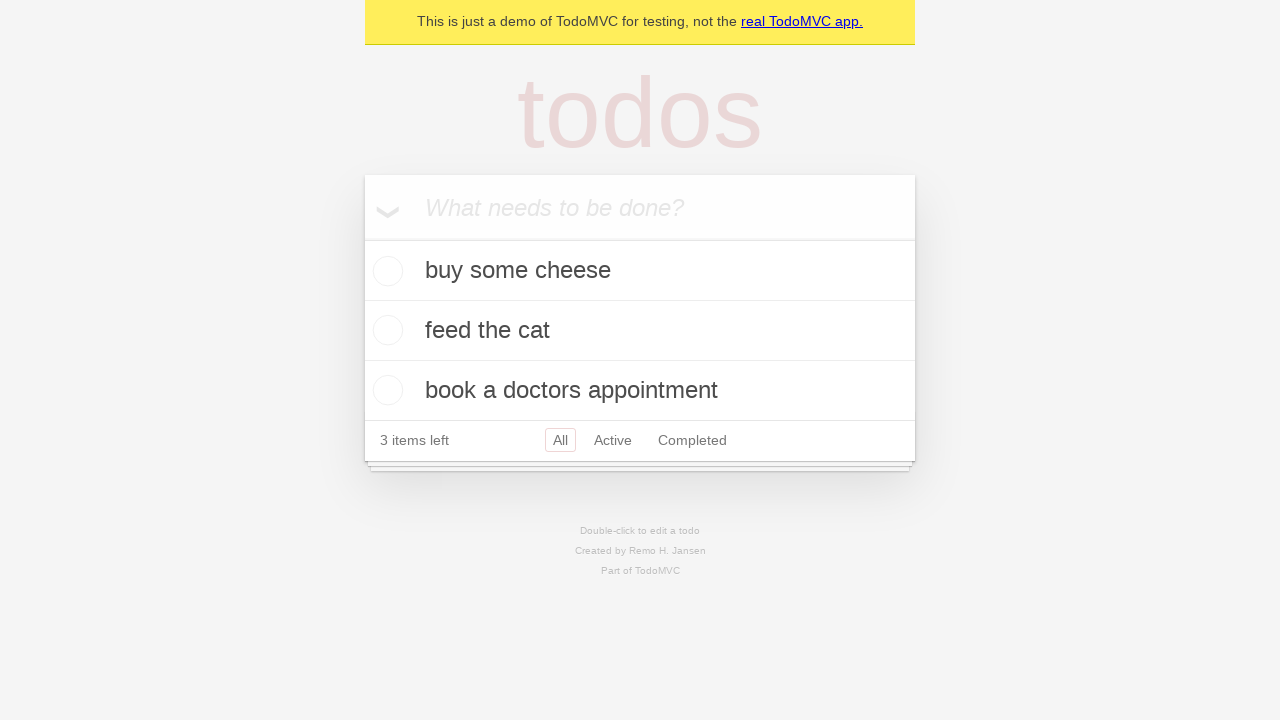

Waited for all 3 todo items to be created
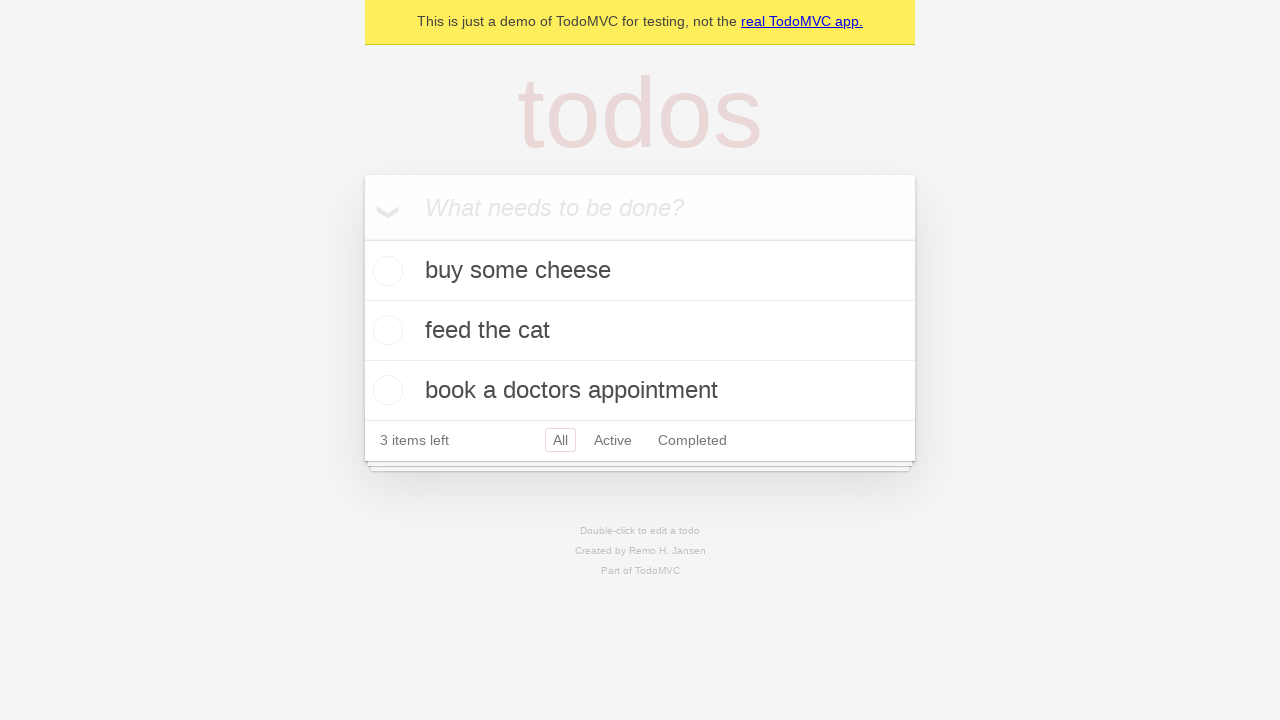

Double-clicked second todo item to enter edit mode at (640, 331) on internal:testid=[data-testid="todo-item"s] >> nth=1
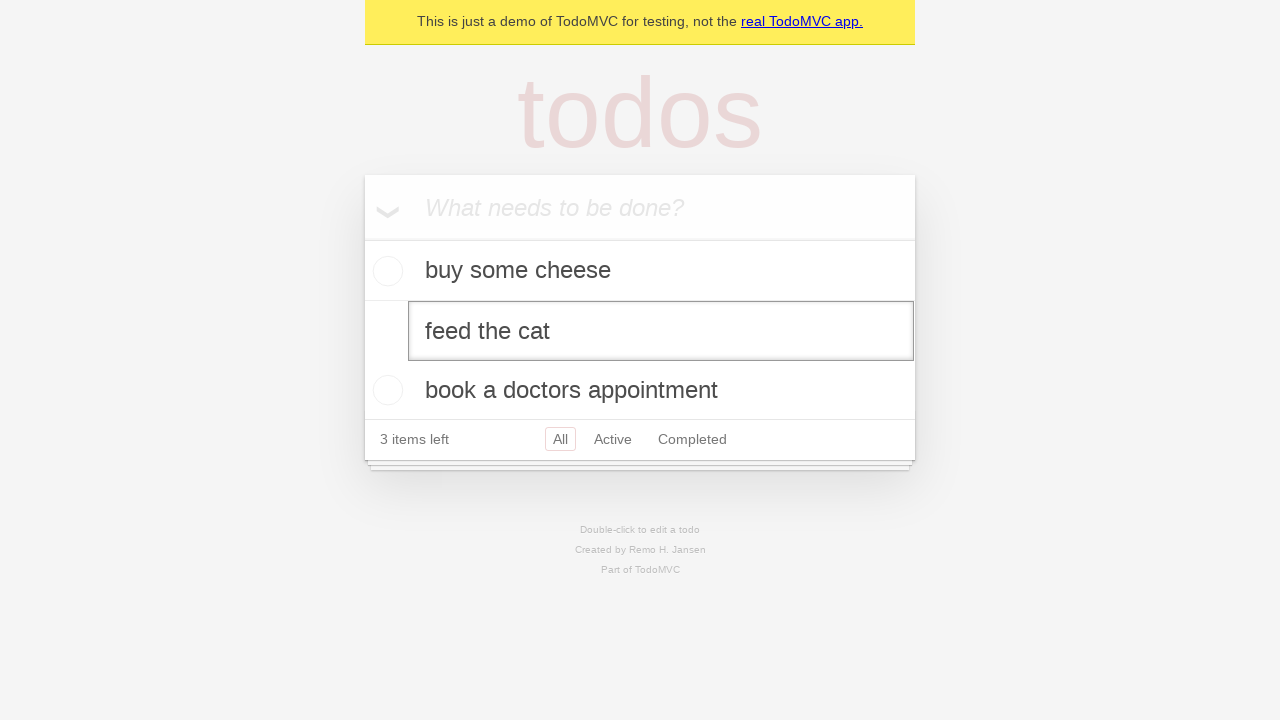

Filled edit input with 'buy some sausages' on internal:testid=[data-testid="todo-item"s] >> nth=1 >> internal:role=textbox[nam
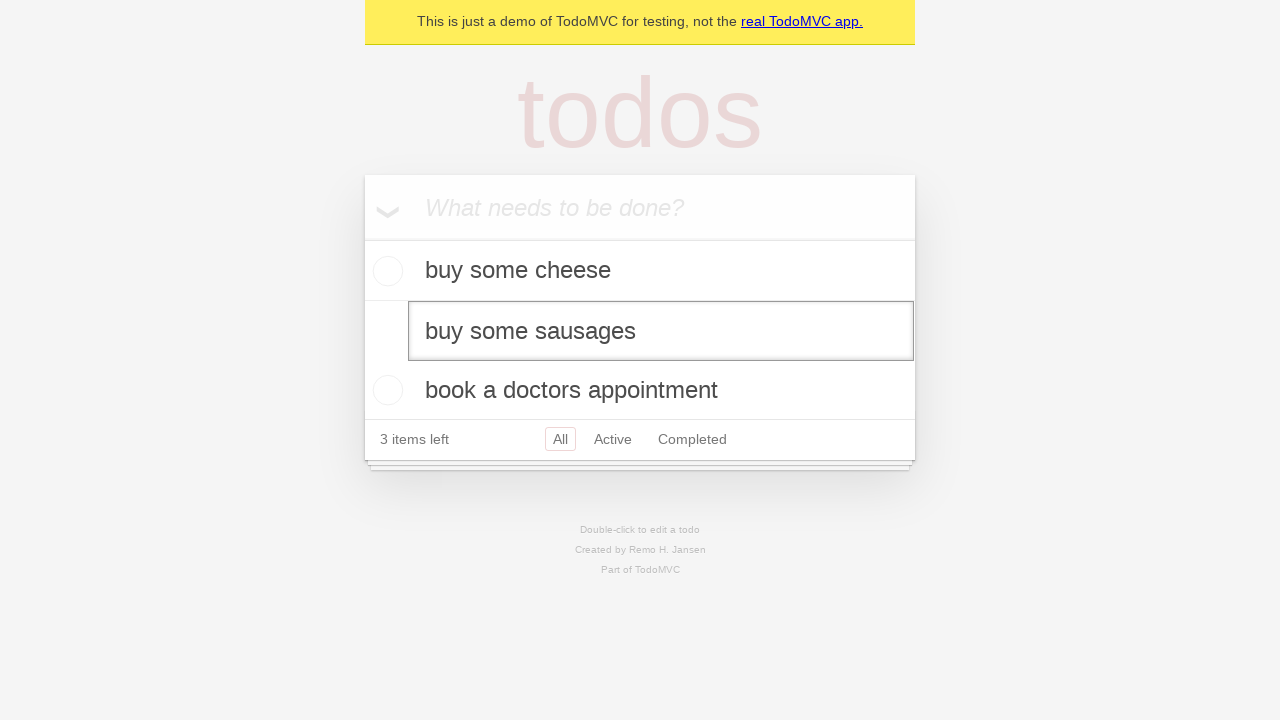

Dispatched blur event to save edit on input
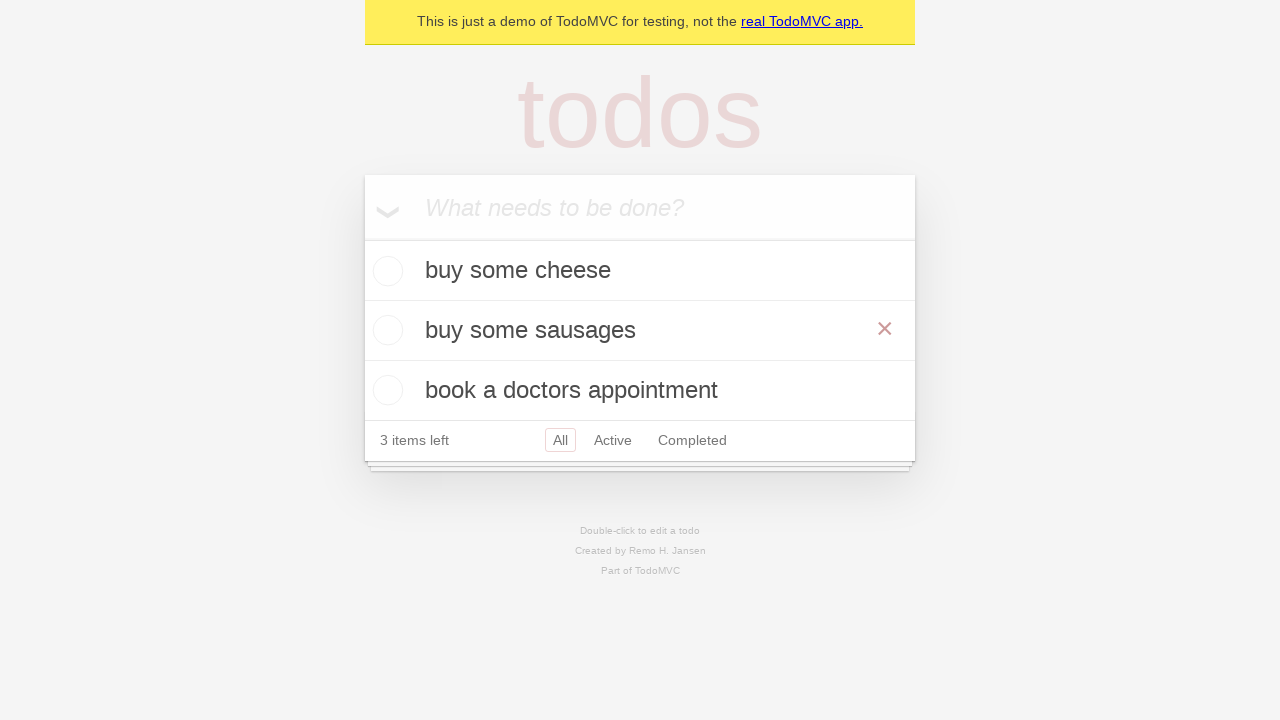

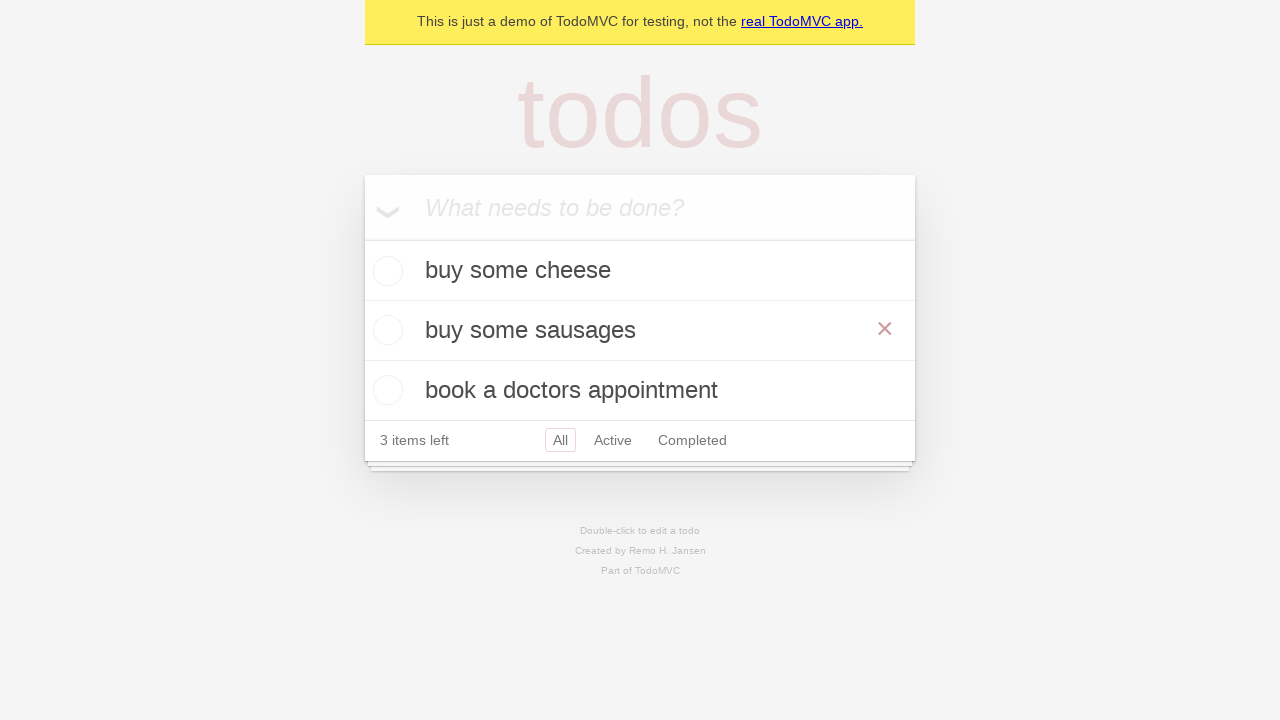